Tests e-commerce functionality by randomly selecting products, adding them to cart with random quantities, verifying prices, and completing checkout process

Starting URL: https://rahulshettyacademy.com/seleniumPractise/#/

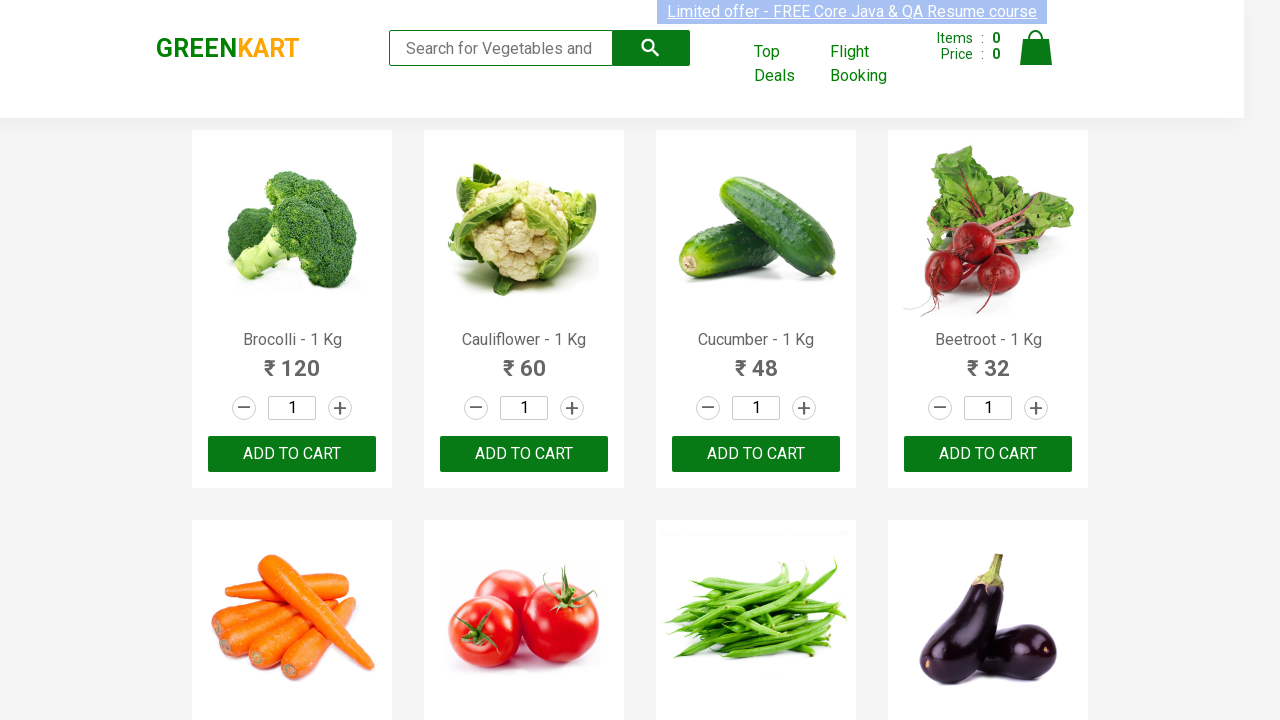

Waited for products to load on the page
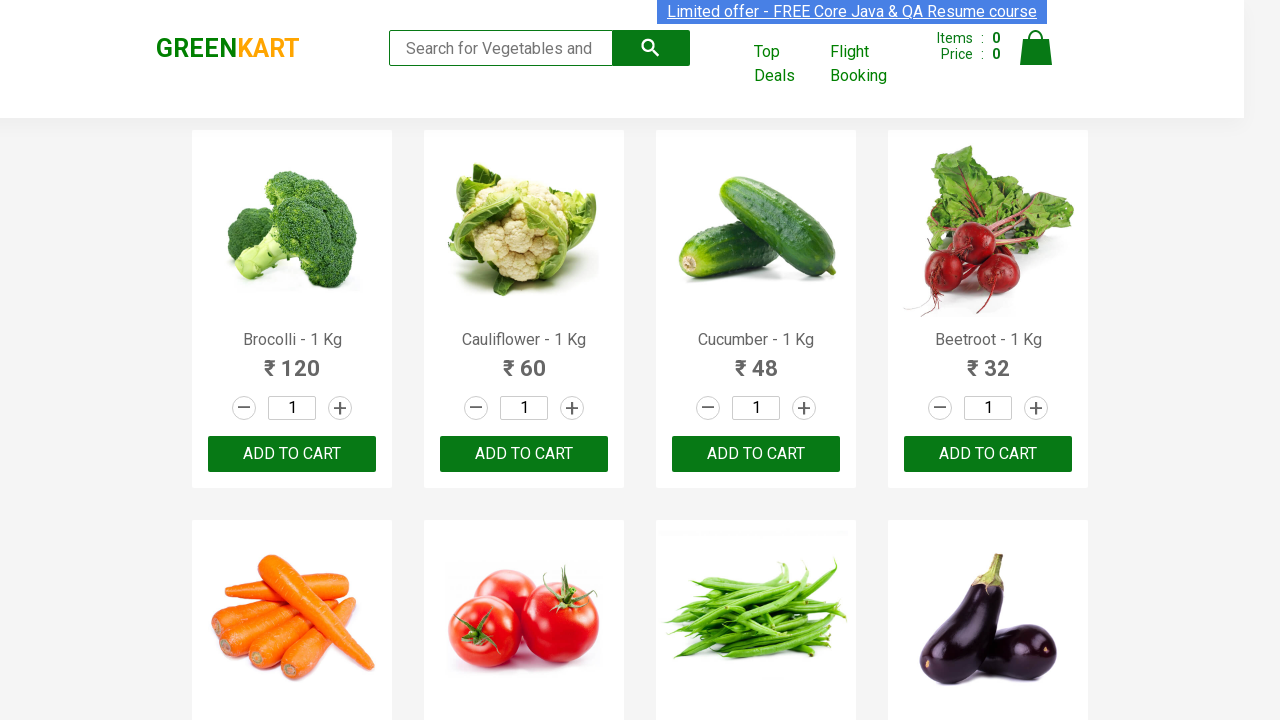

Retrieved all product elements from the page
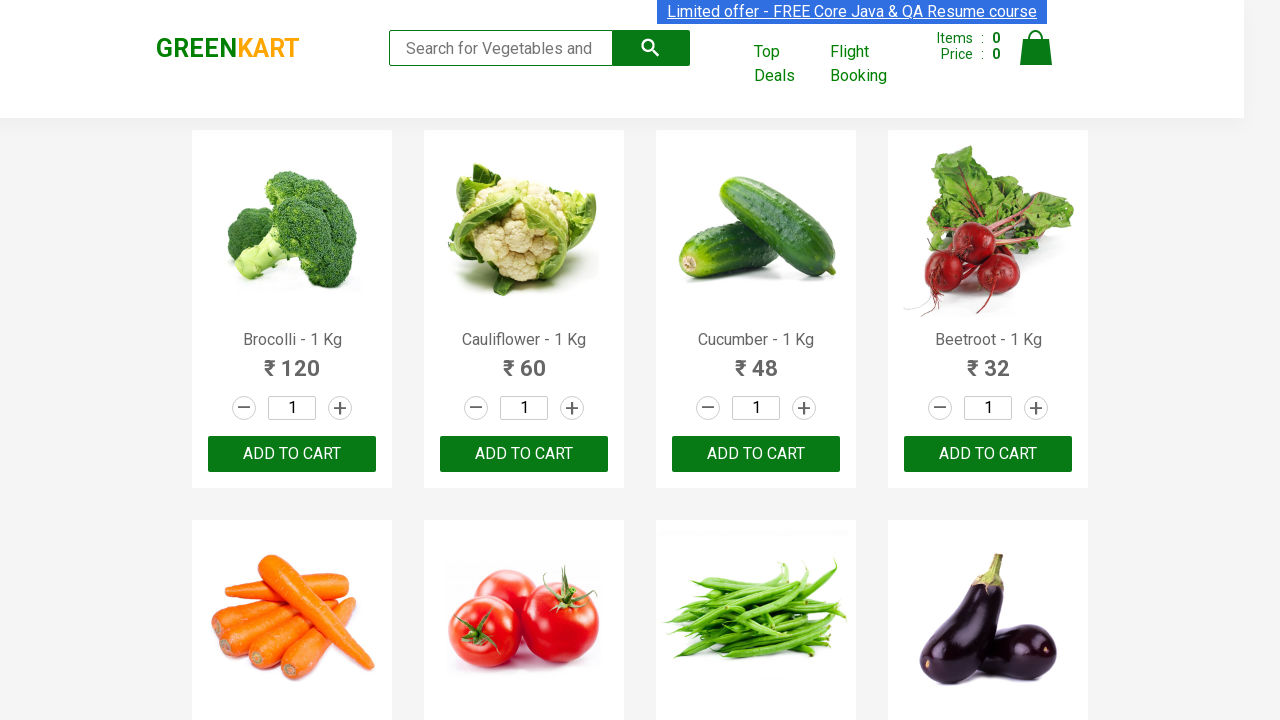

Extracted product information from 30 products
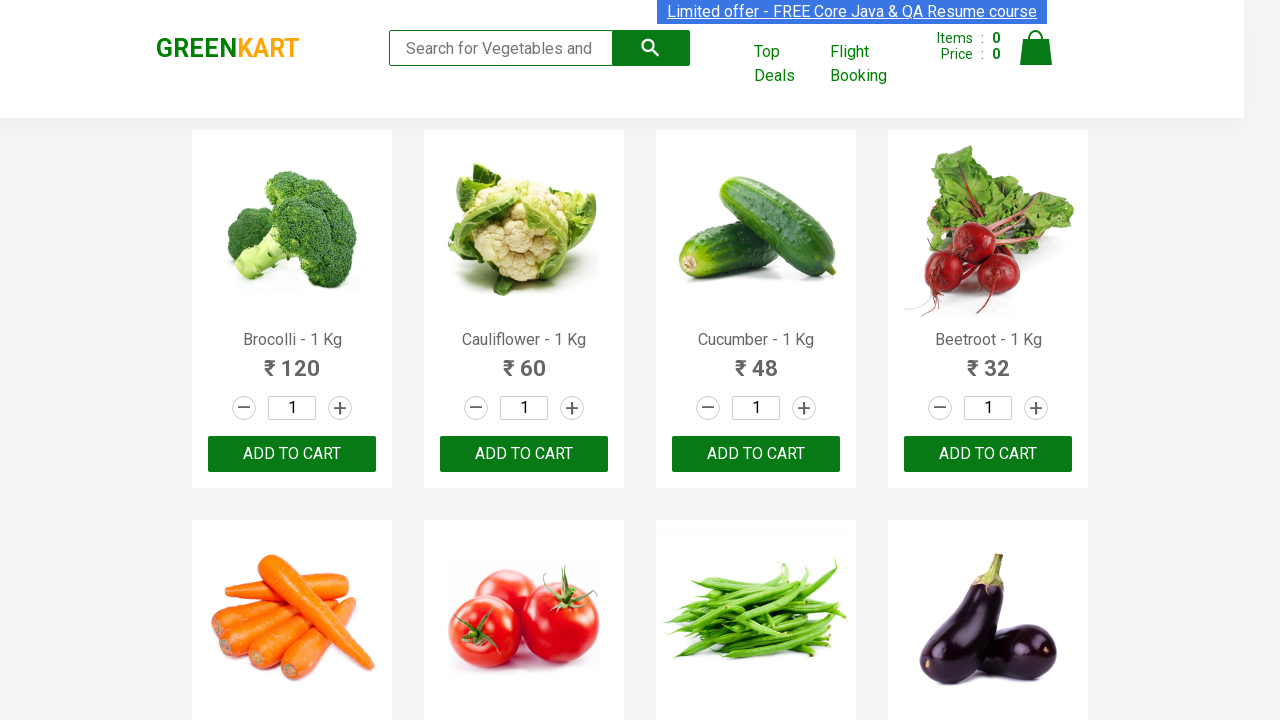

Randomly selected 3 products: ['Pumpkin - 1 Kg', 'Brocolli - 1 Kg', 'Musk Melon - 1 Kg']
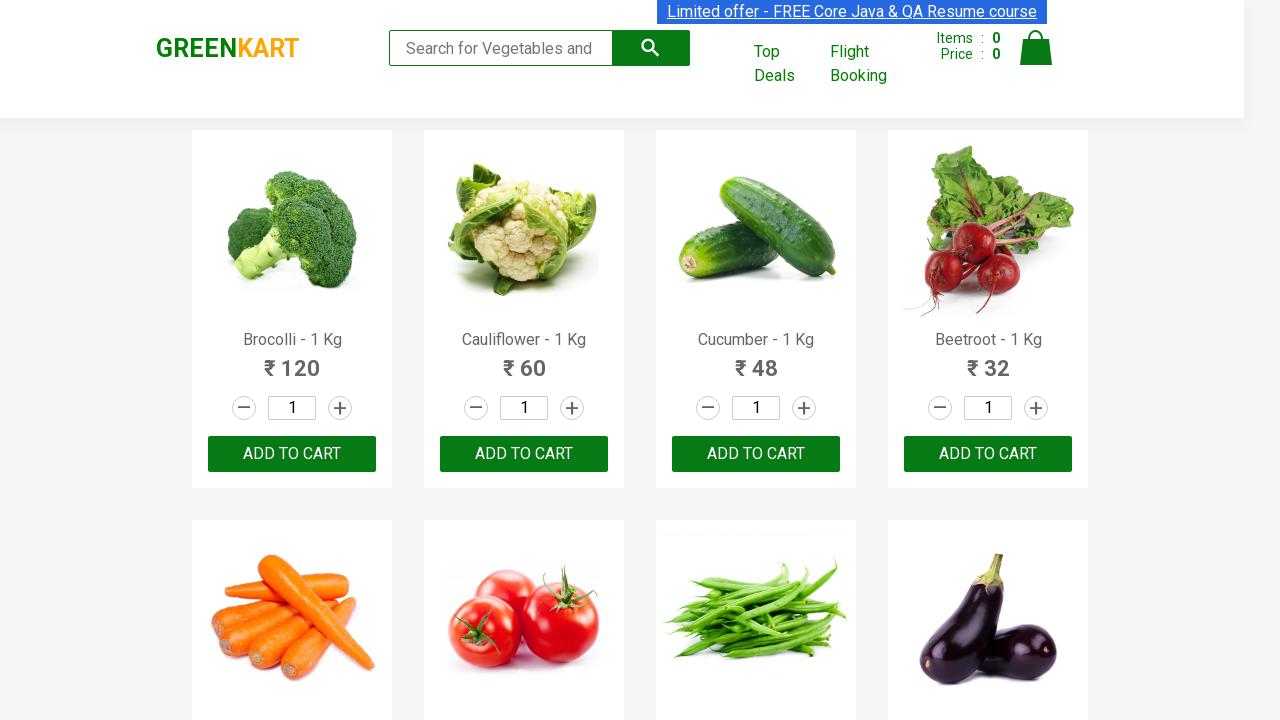

Incremented quantity for Brocolli - 1 Kg
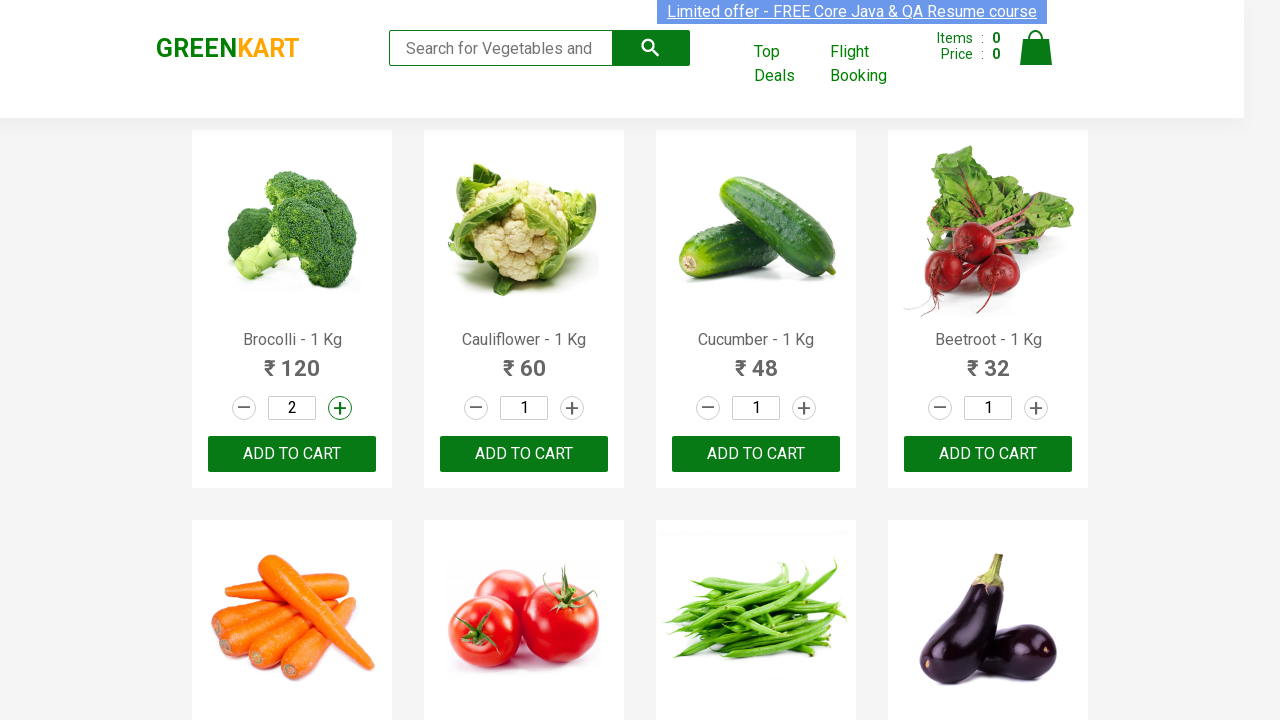

Incremented quantity for Brocolli - 1 Kg
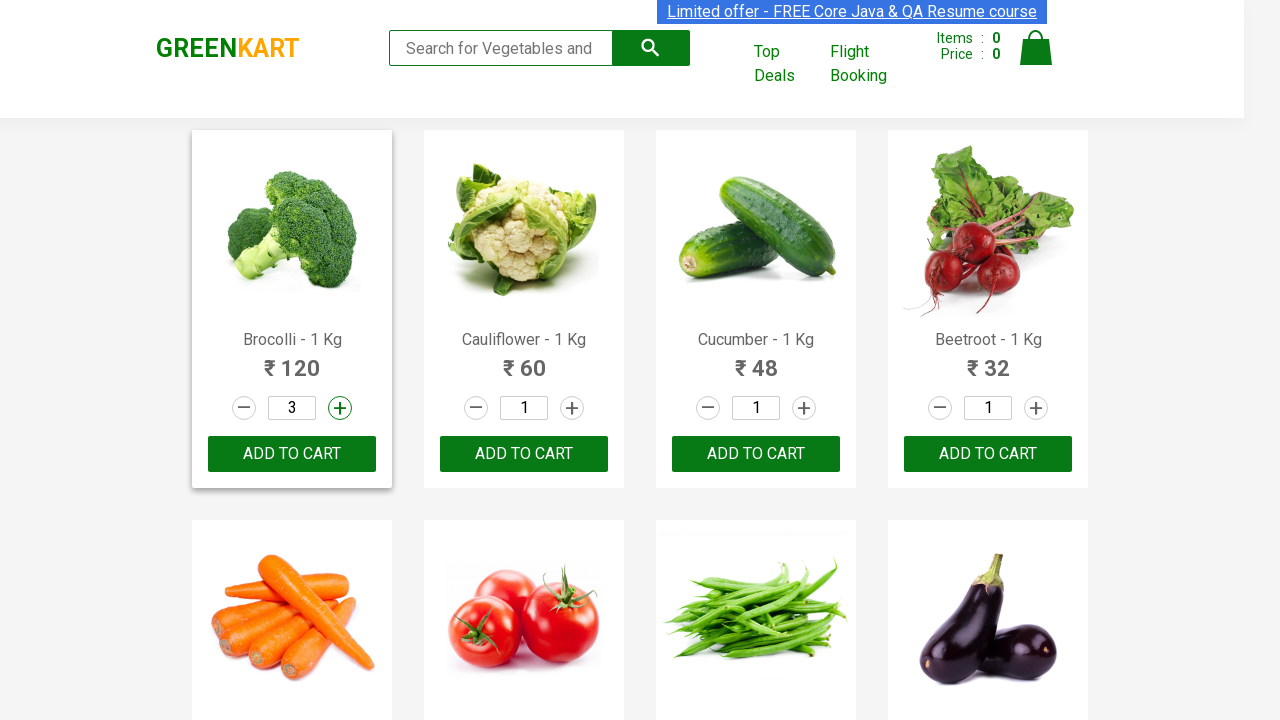

Incremented quantity for Brocolli - 1 Kg
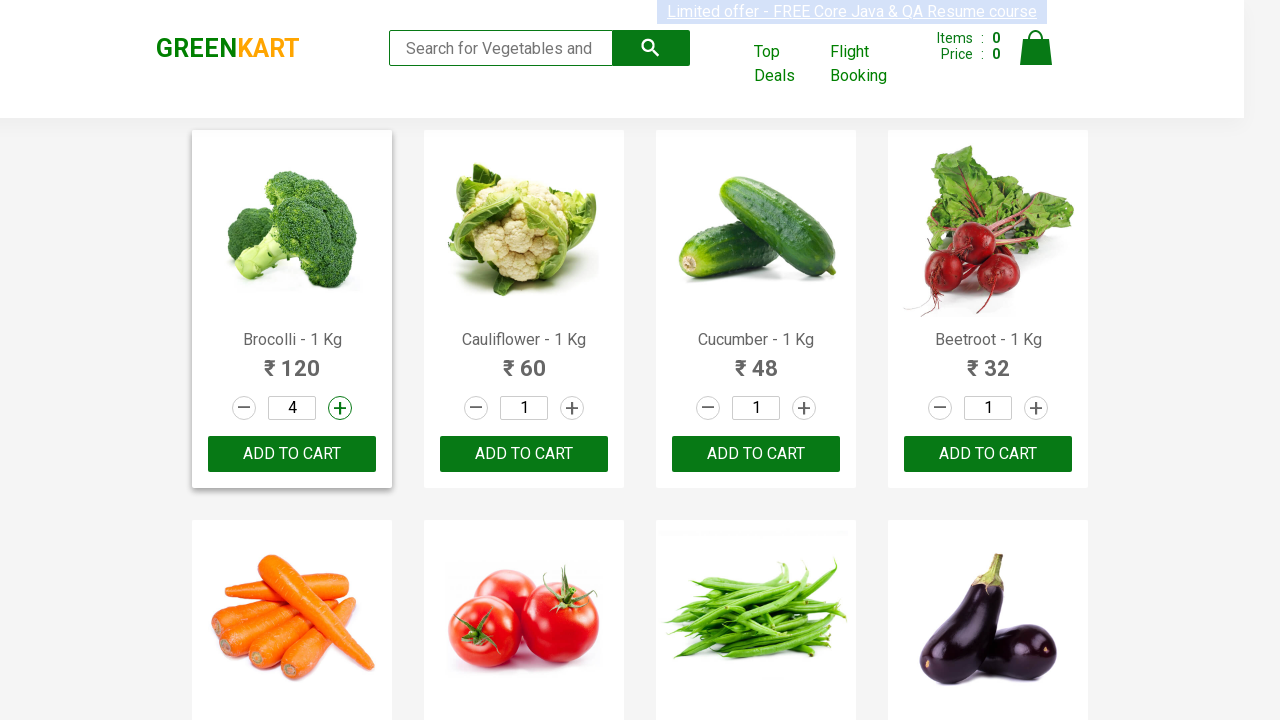

Added Brocolli - 1 Kg (quantity: 4) to cart
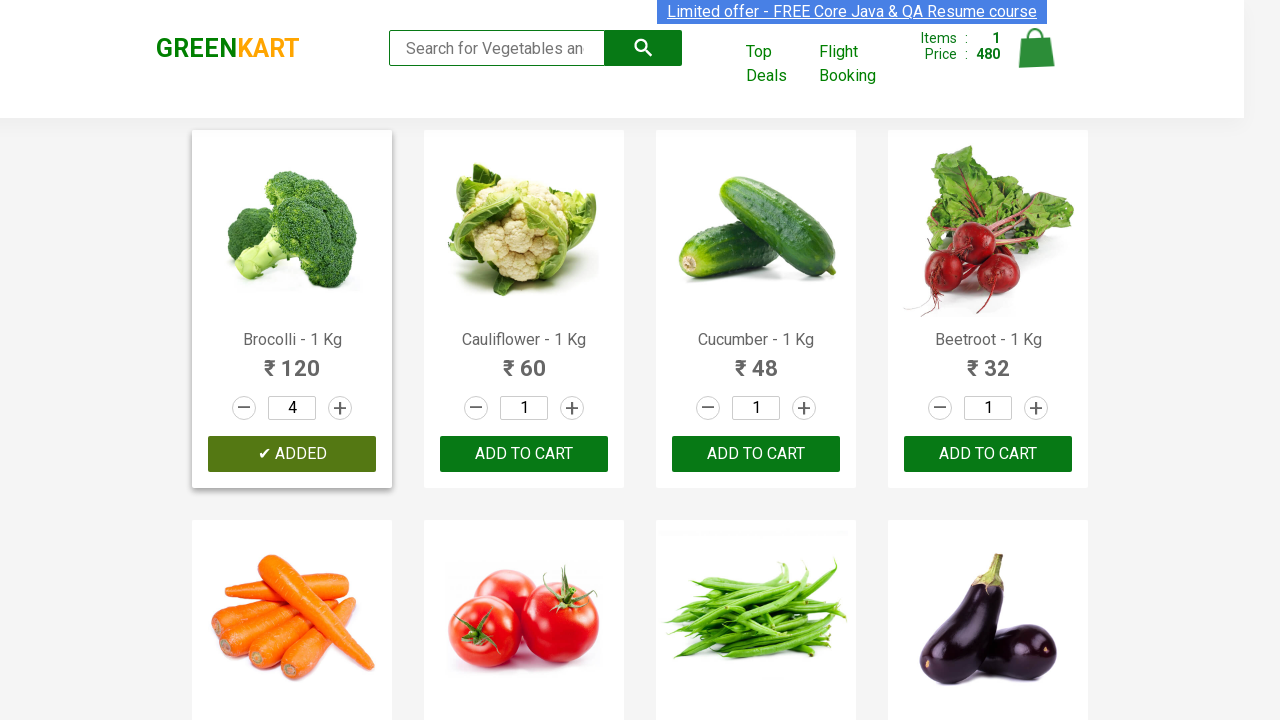

Incremented quantity for Pumpkin - 1 Kg
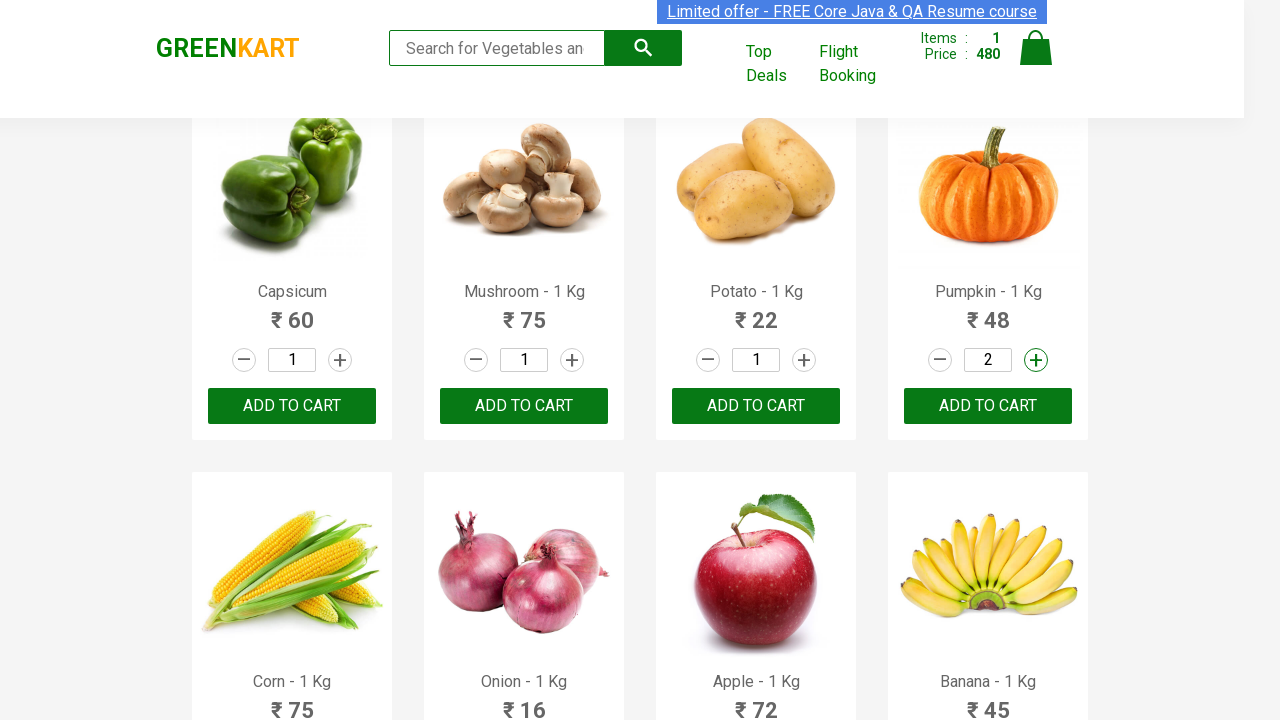

Incremented quantity for Pumpkin - 1 Kg
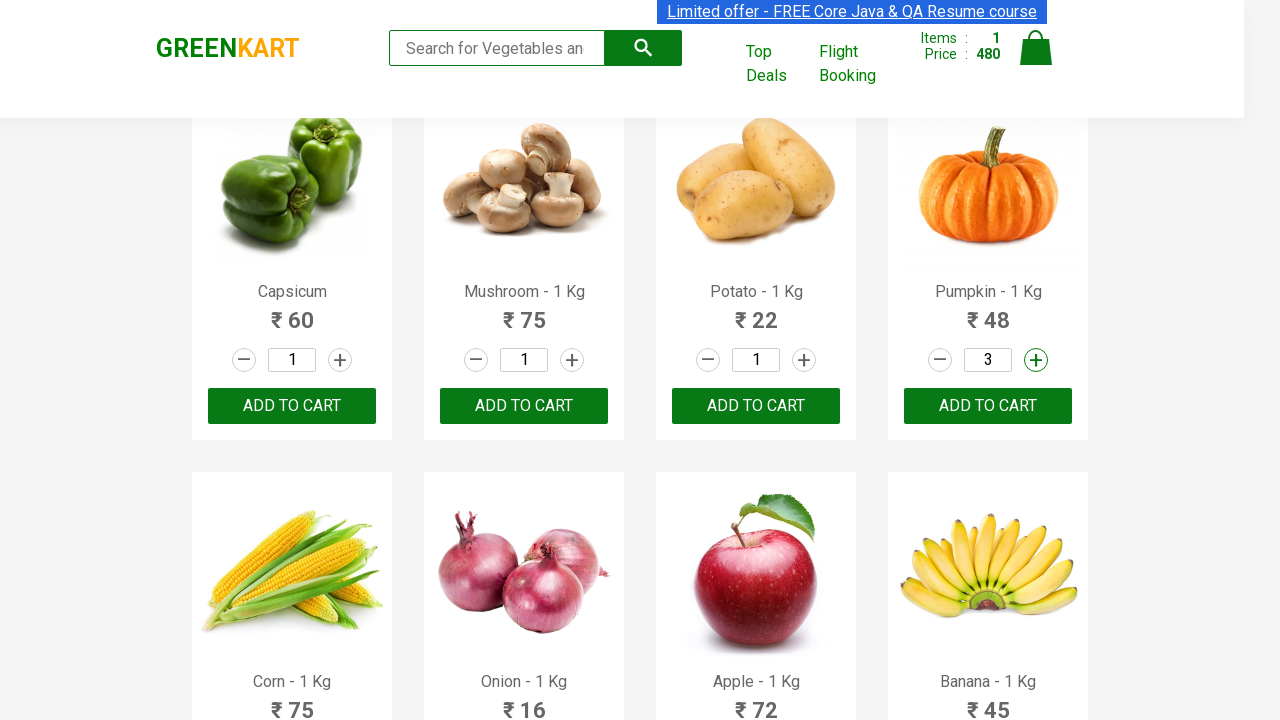

Incremented quantity for Pumpkin - 1 Kg
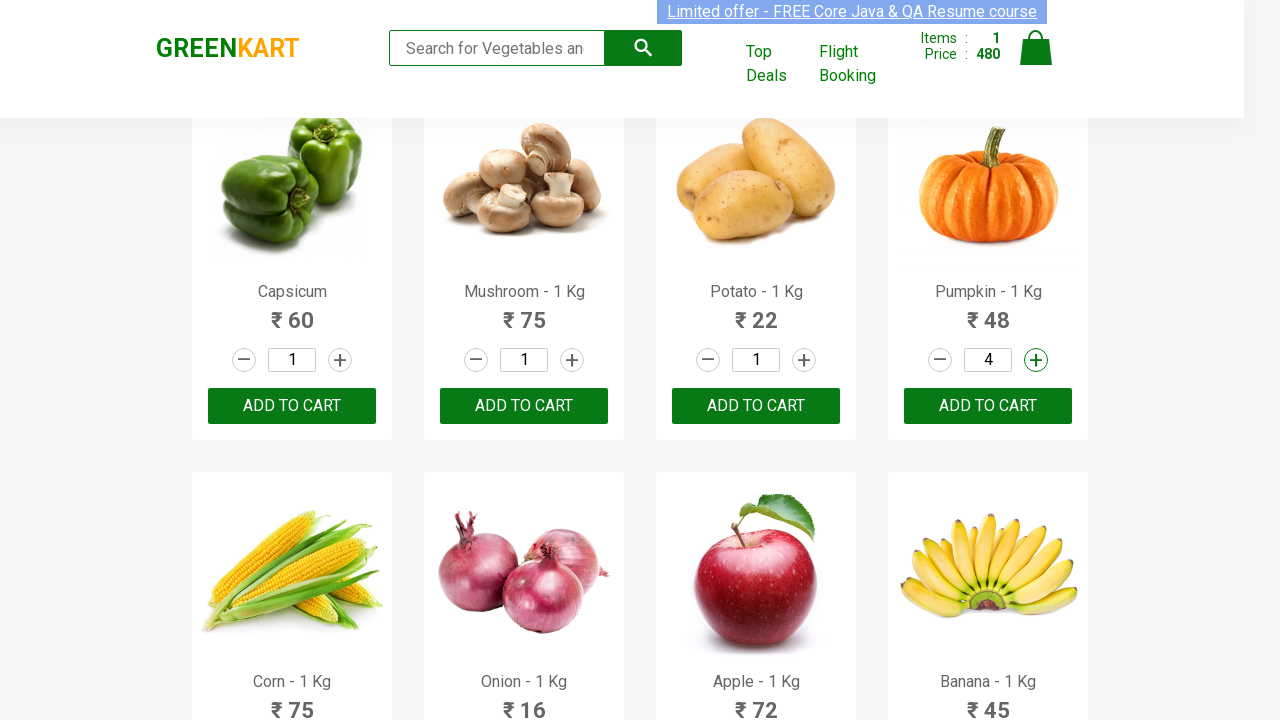

Added Pumpkin - 1 Kg (quantity: 4) to cart
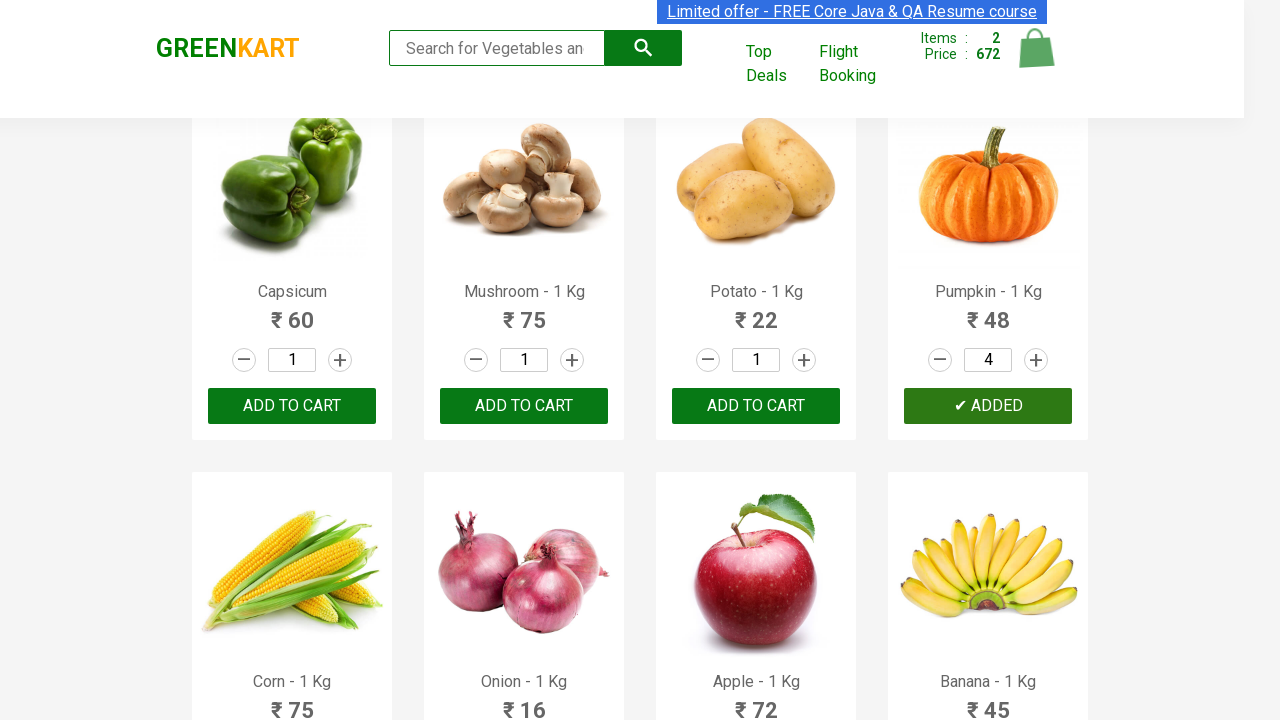

Incremented quantity for Musk Melon - 1 Kg
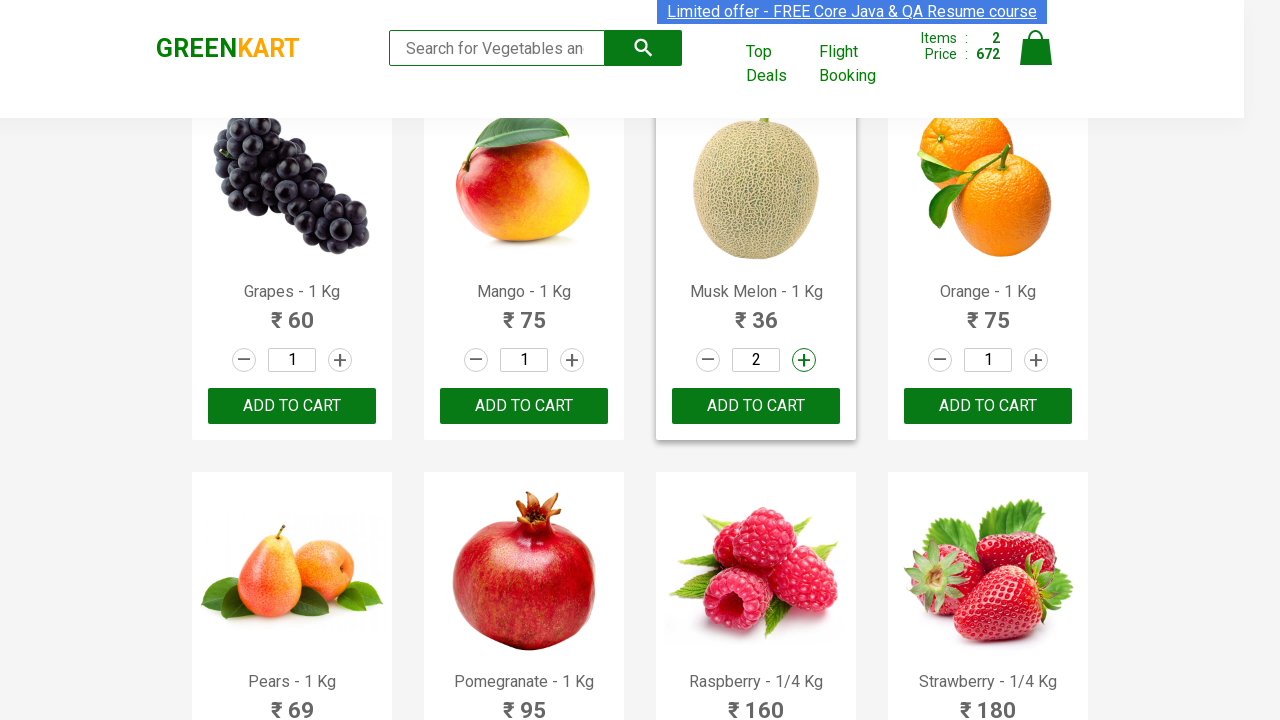

Added Musk Melon - 1 Kg (quantity: 2) to cart
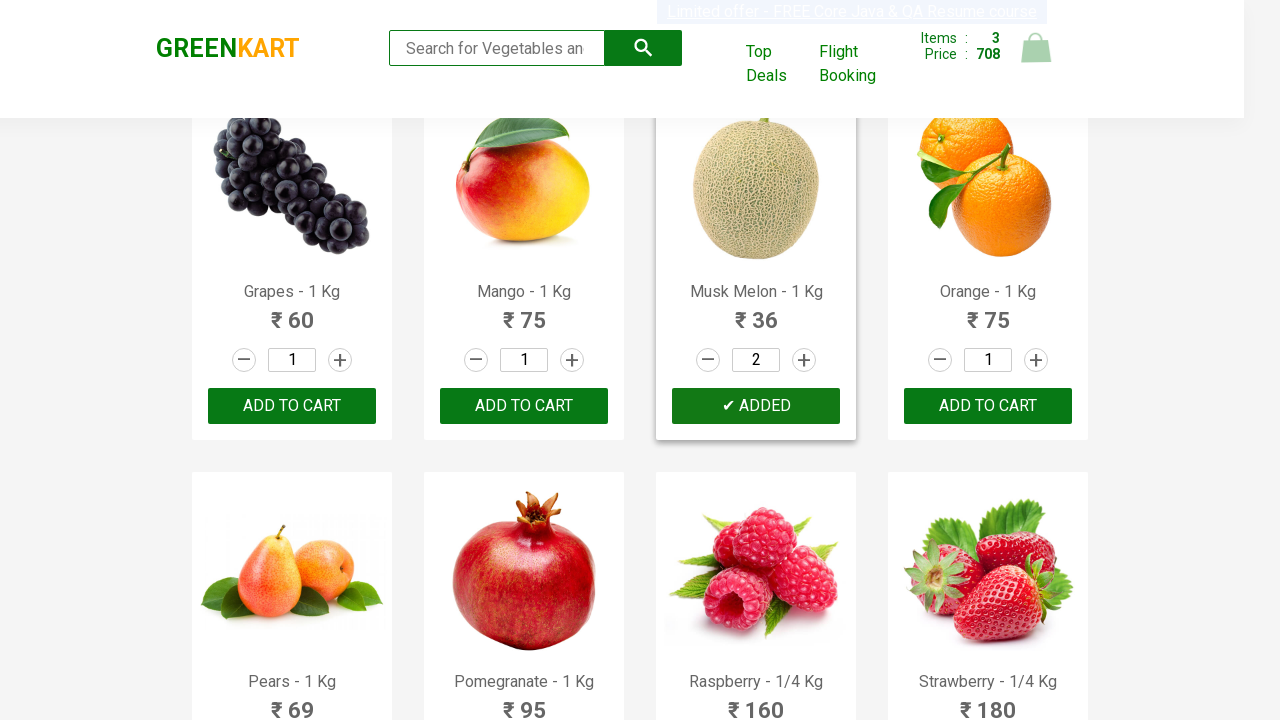

All selected products added to cart with total sum: 744
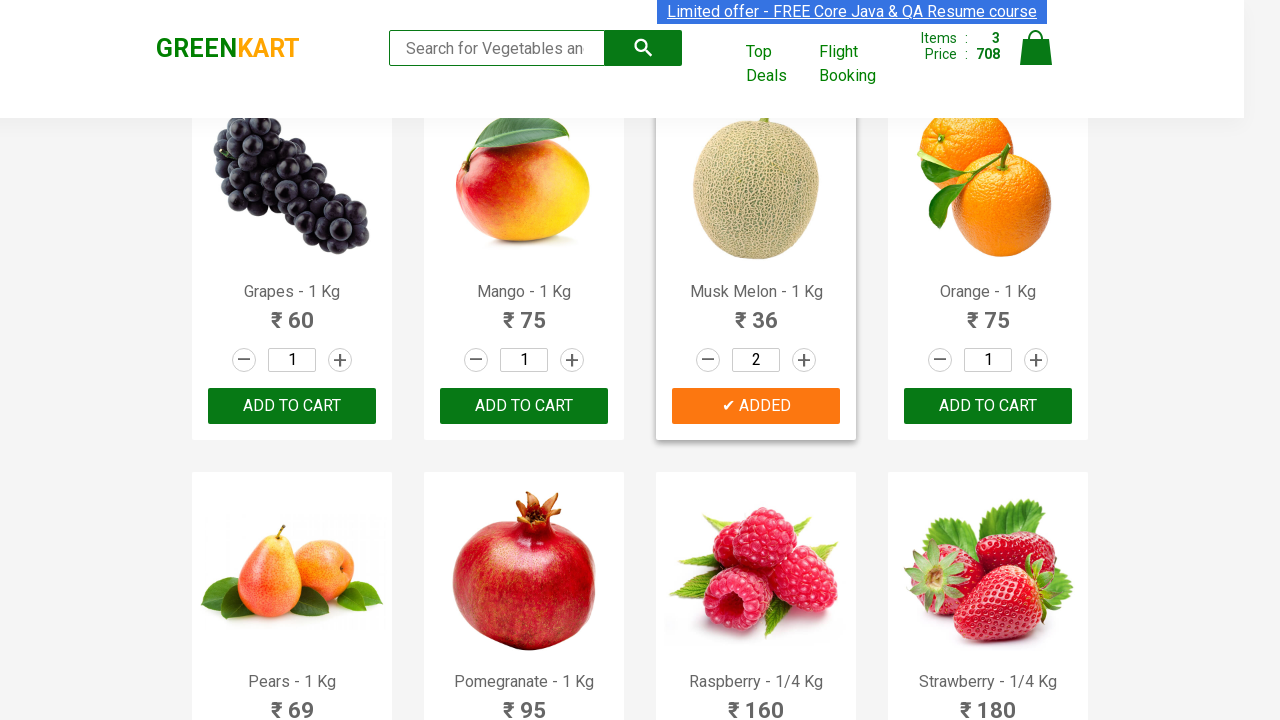

Clicked cart icon to open shopping cart at (1036, 59) on .cart-icon
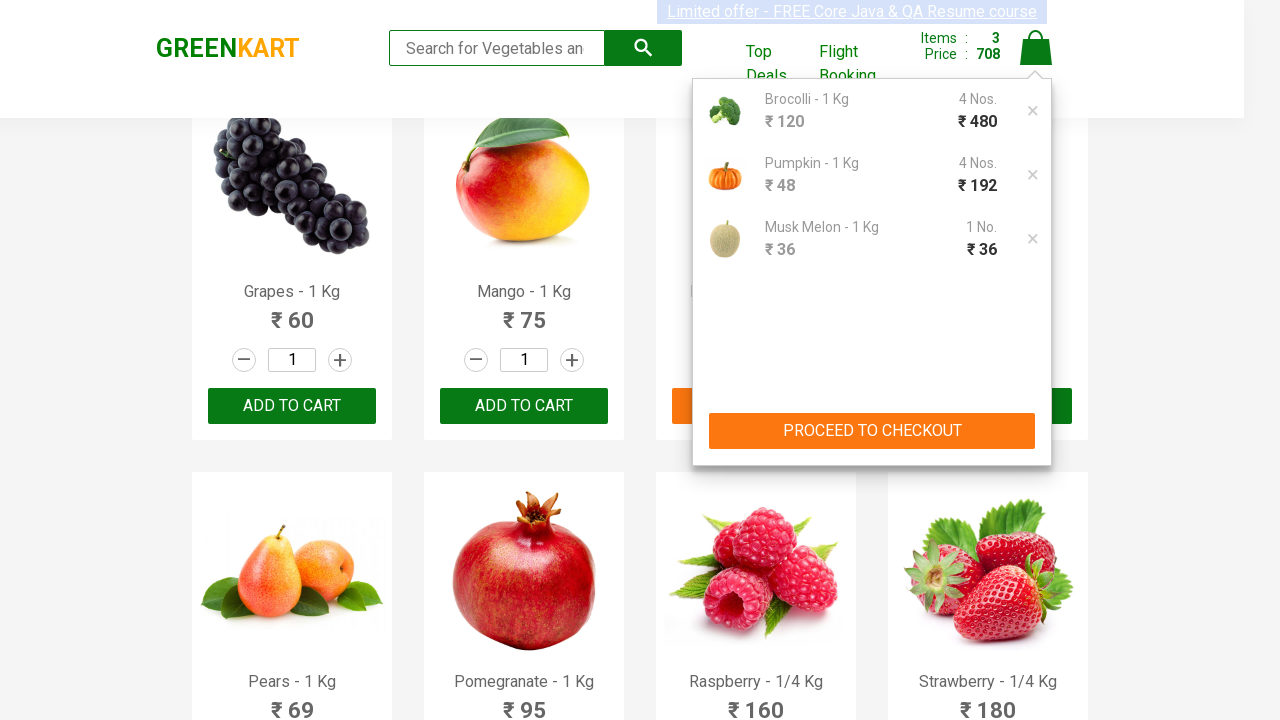

Clicked PROCEED TO CHECKOUT button at (872, 431) on button:has-text("PROCEED TO CHECKOUT")
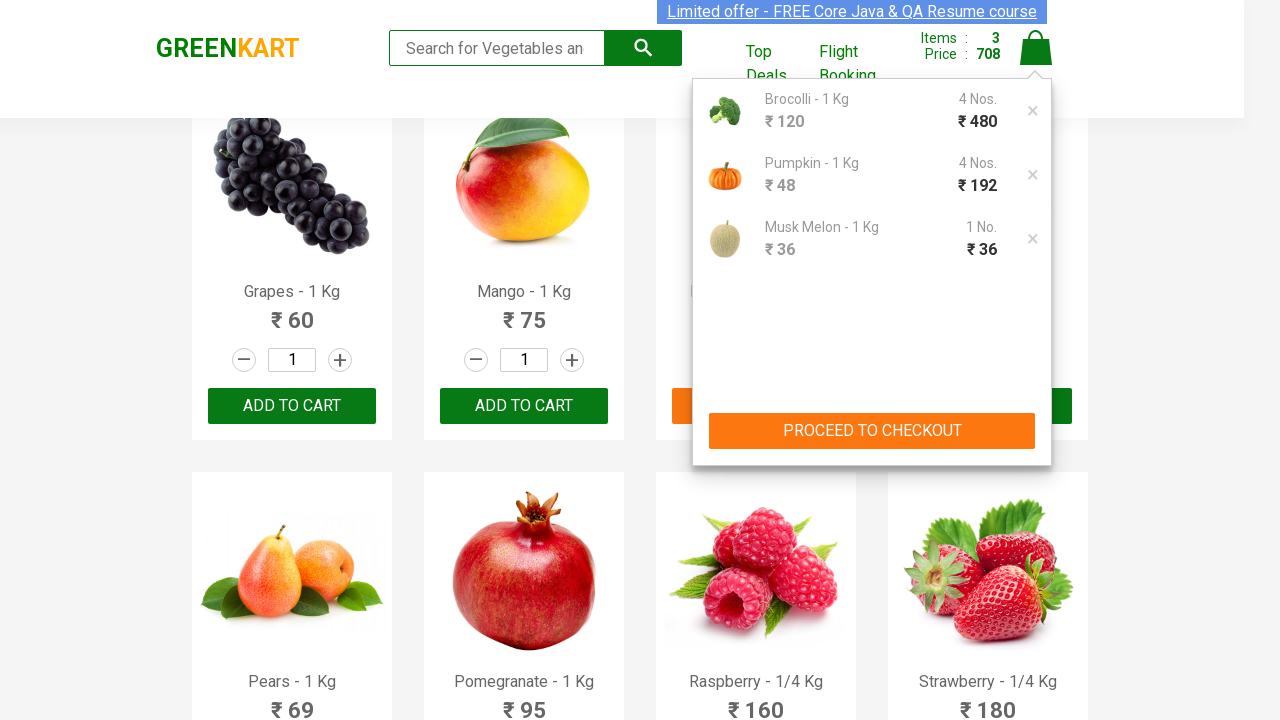

Checkout page loaded with cart table
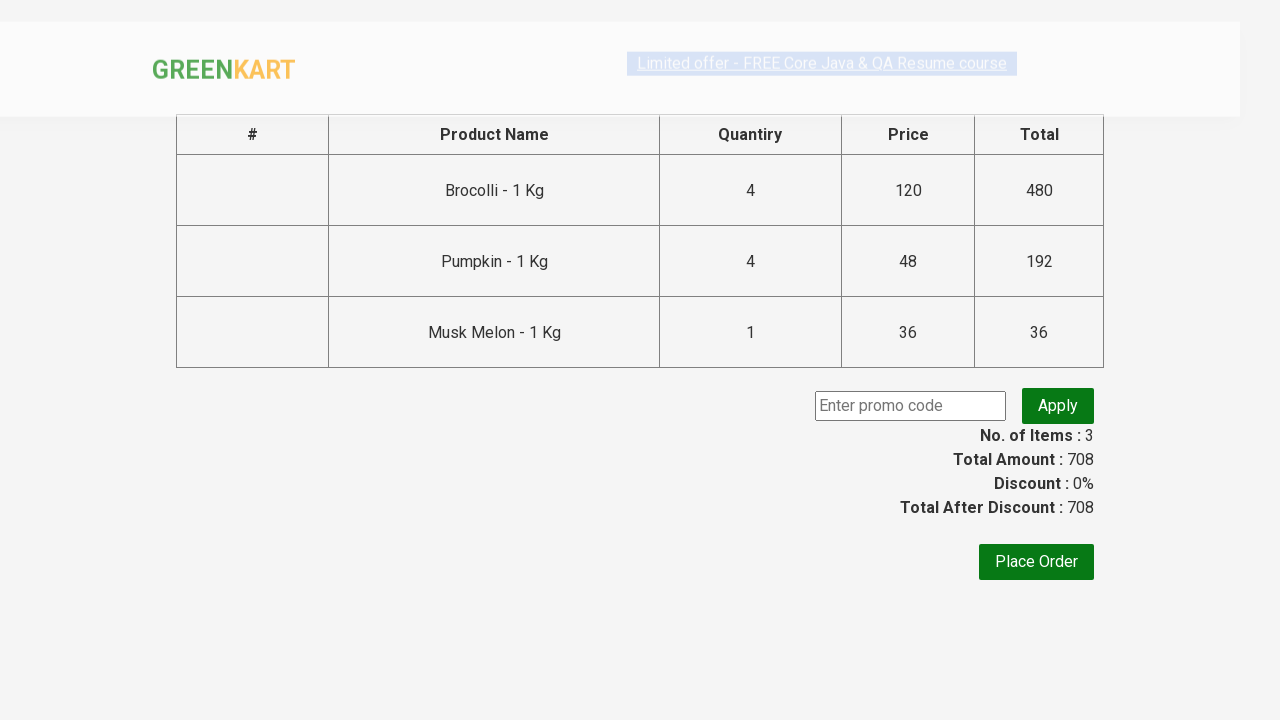

Clicked Place Order button at (1036, 562) on button:has-text("Place Order")
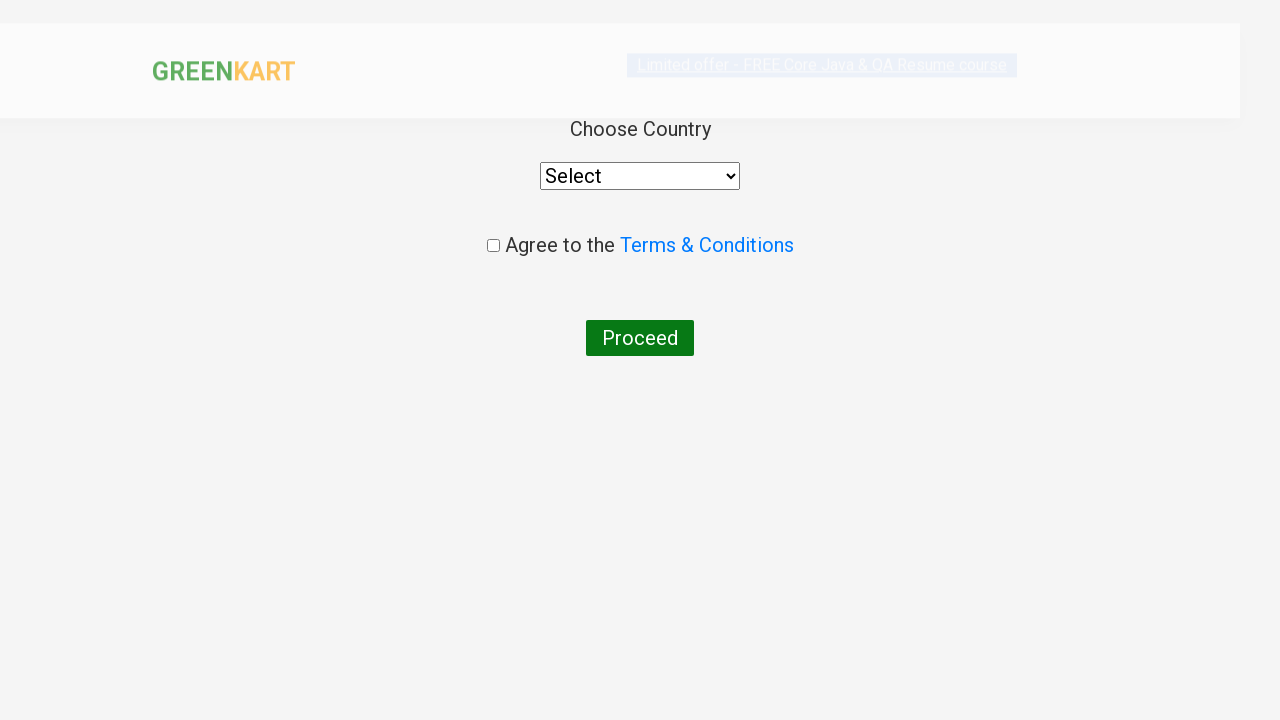

Selected Israel from country dropdown on select
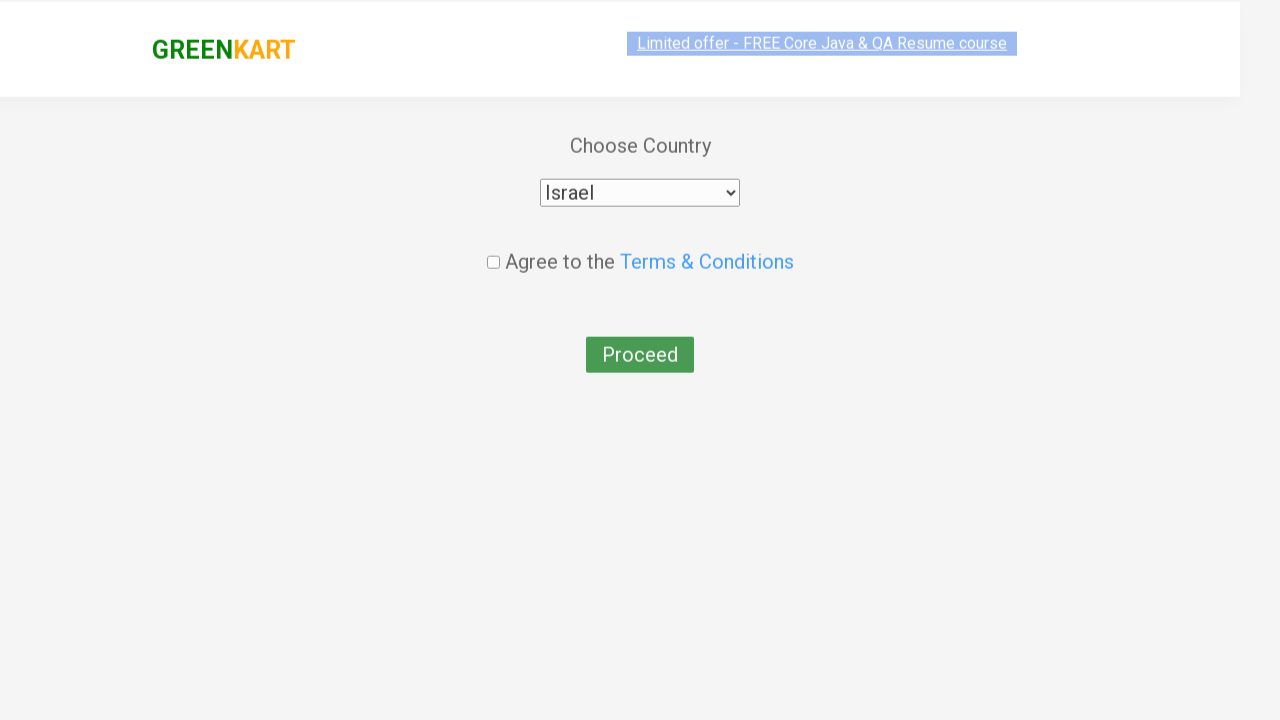

Checked the agreement checkbox at (493, 246) on input[type=checkbox]
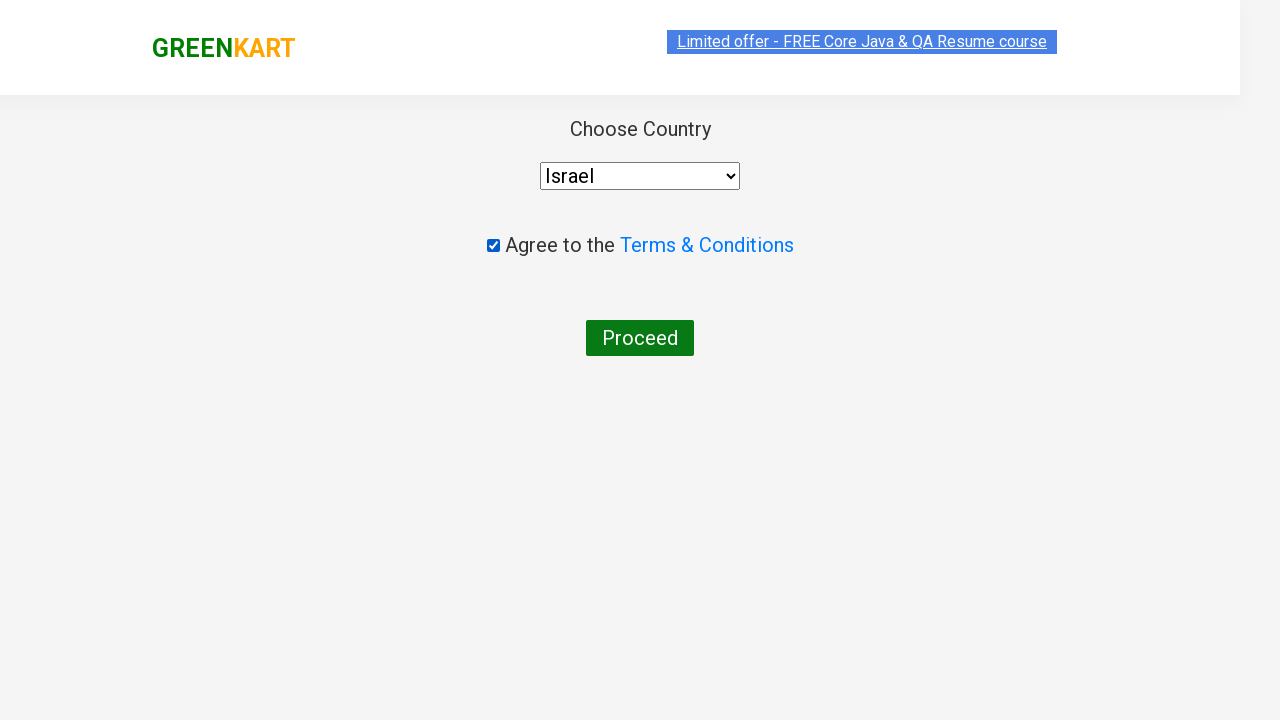

Clicked Proceed button to finalize order at (640, 338) on button:has-text("Proceed")
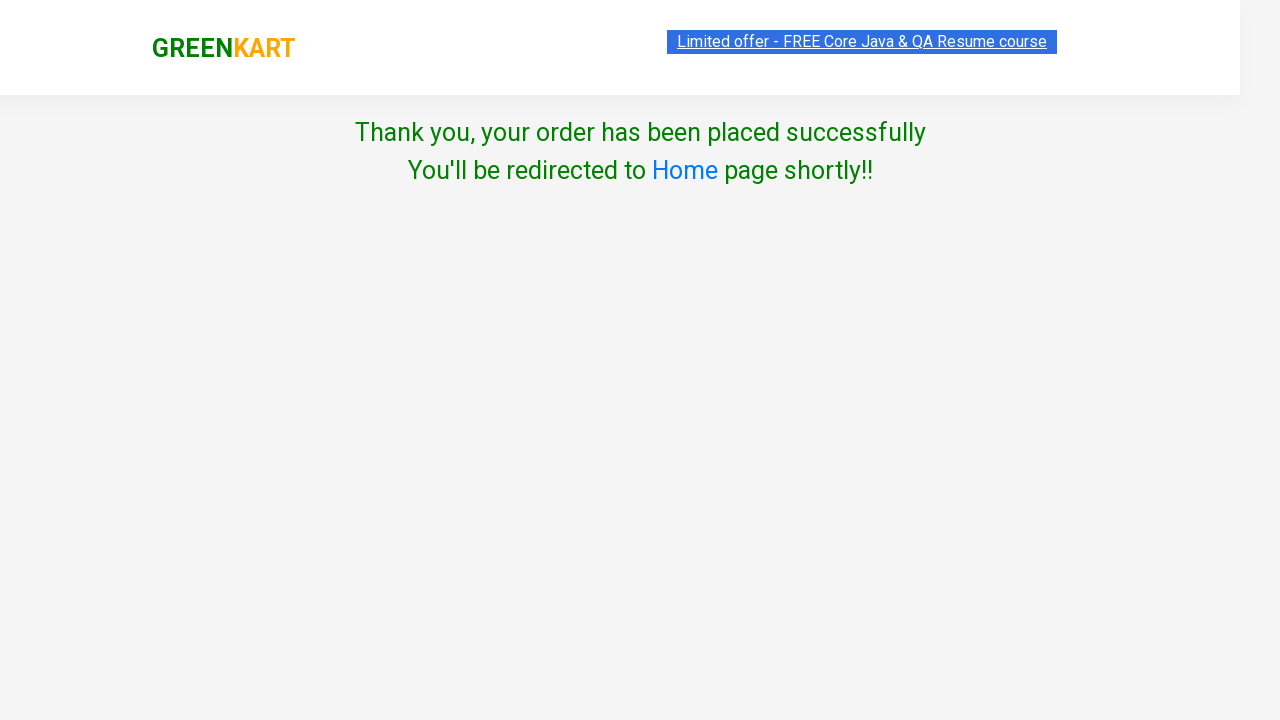

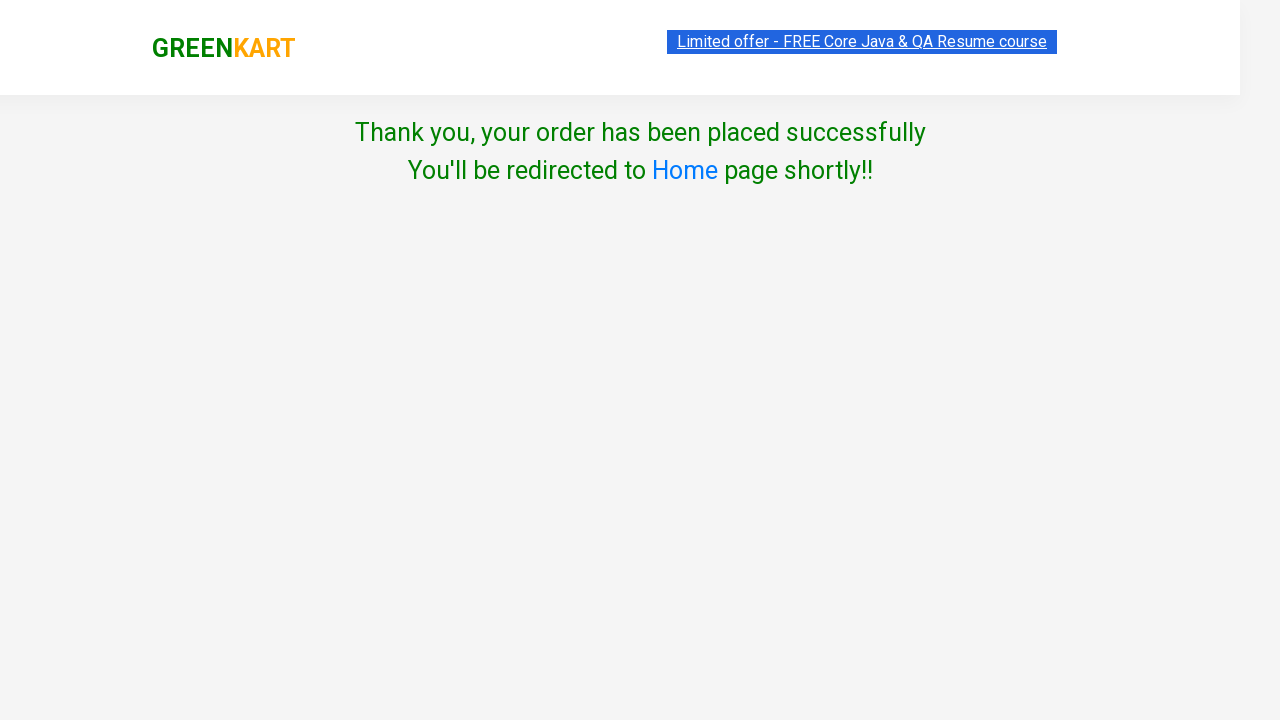